Navigates to a QA practice page and verifies that a submit button is displayed on the page

Starting URL: https://www.qa-practice.com/elements/button/simple

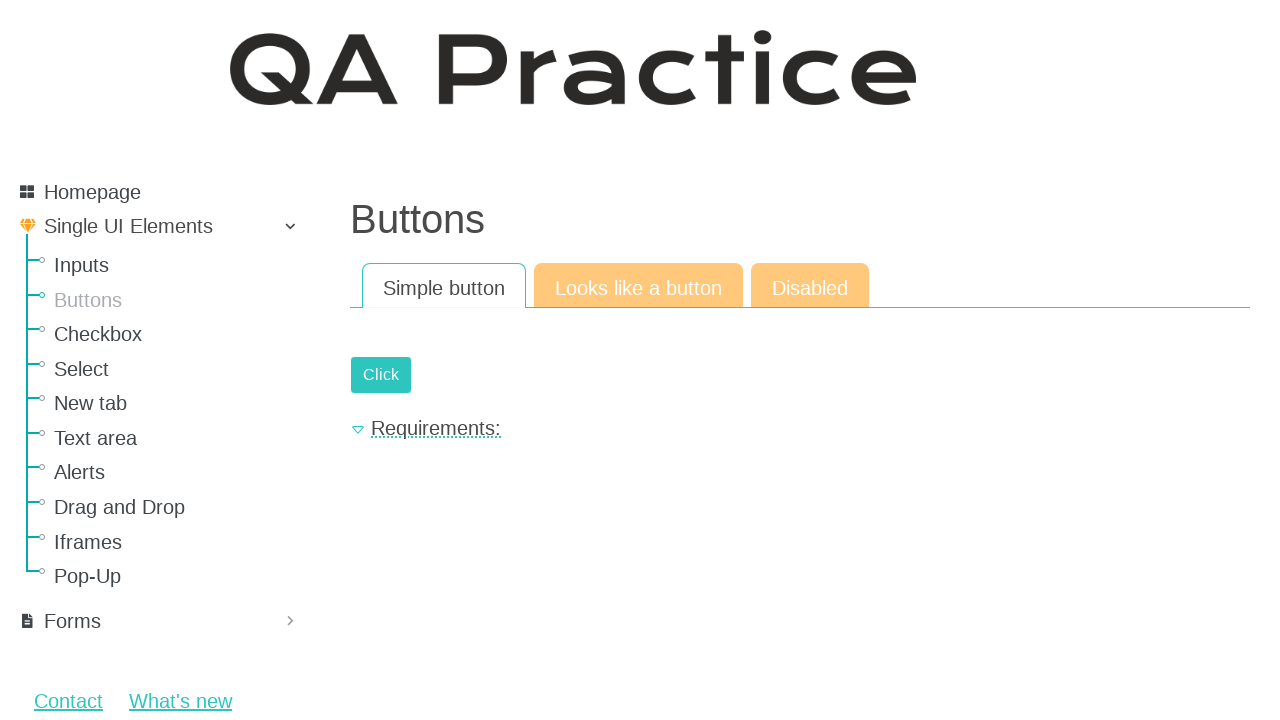

Navigated to QA practice button page
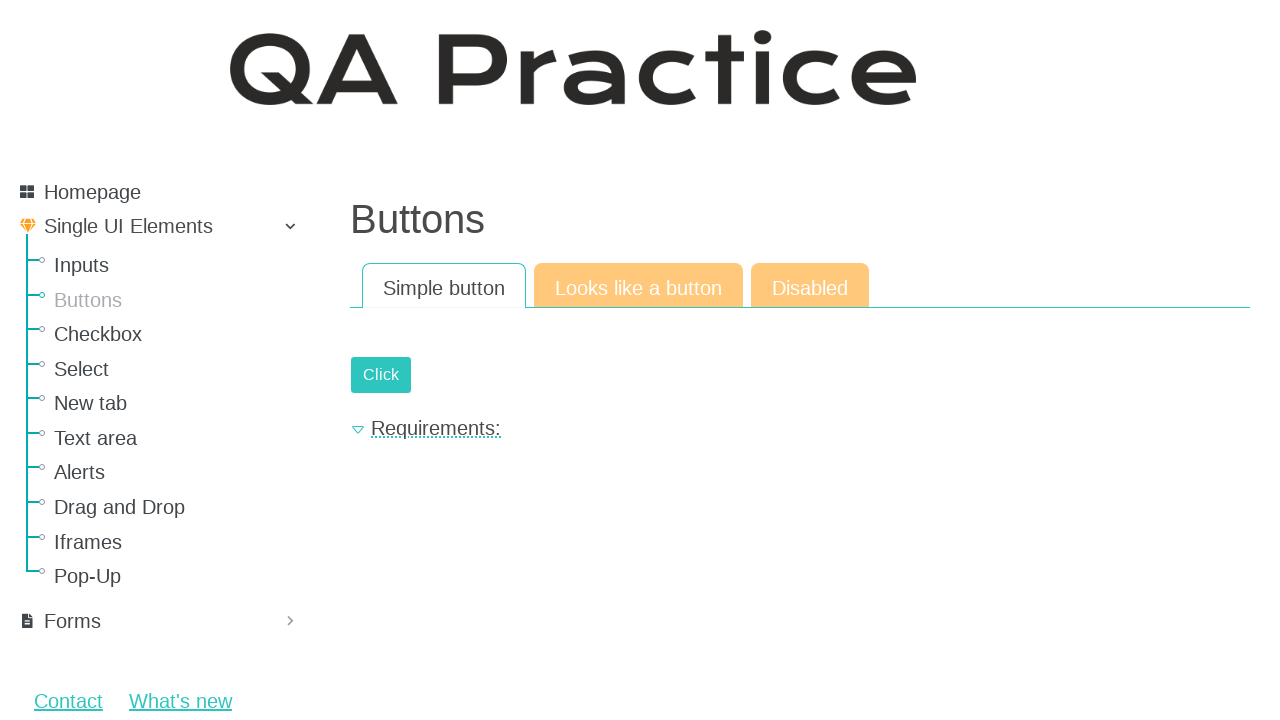

Located submit button element
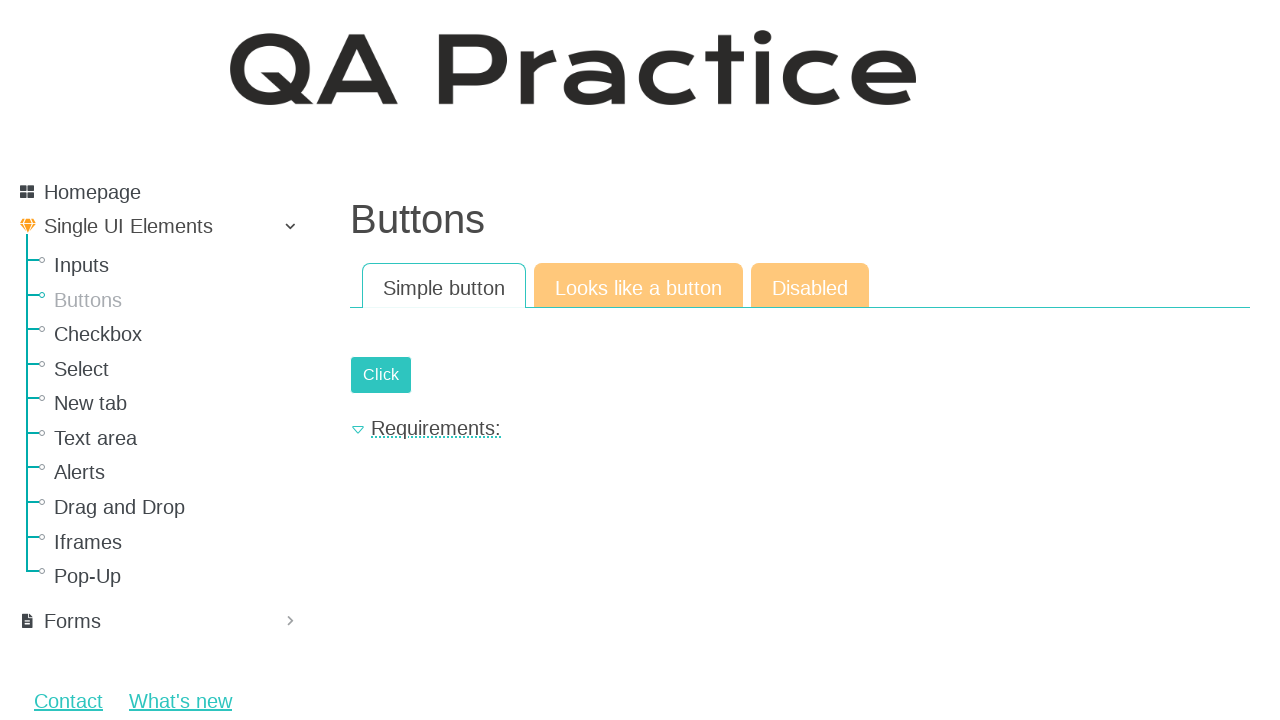

Checked if submit button is visible
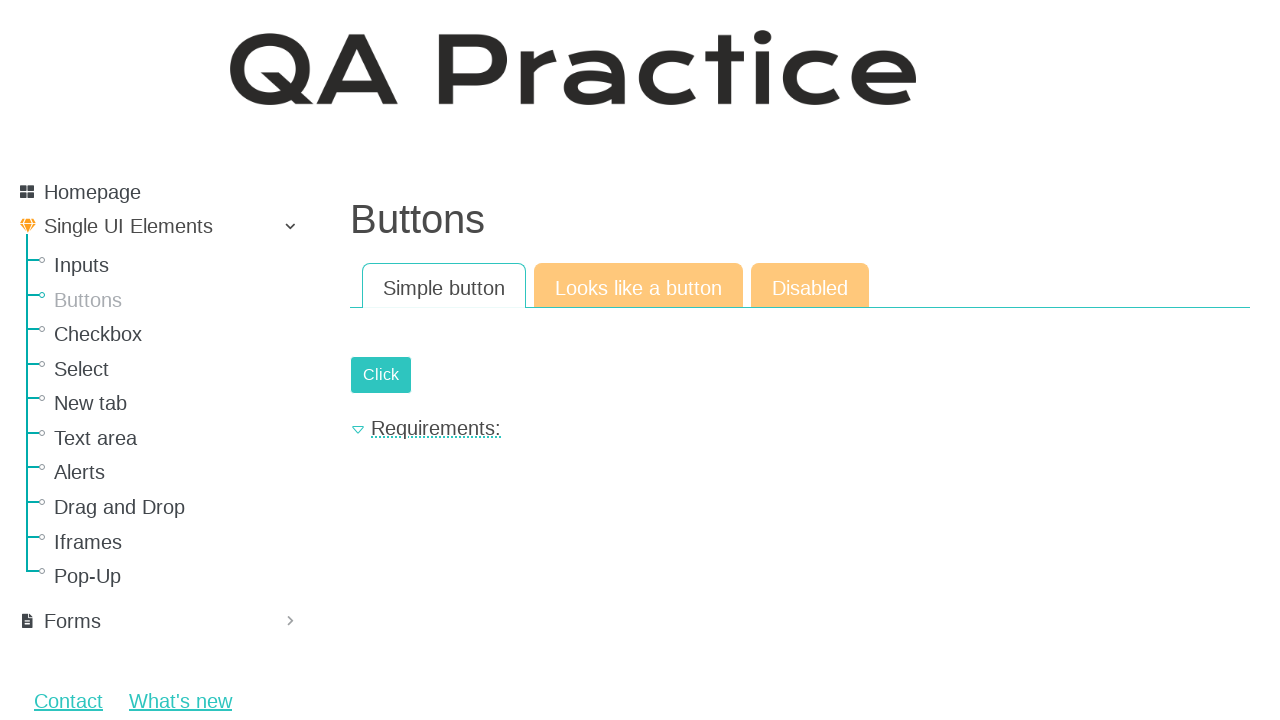

Submit button is visible - test passed
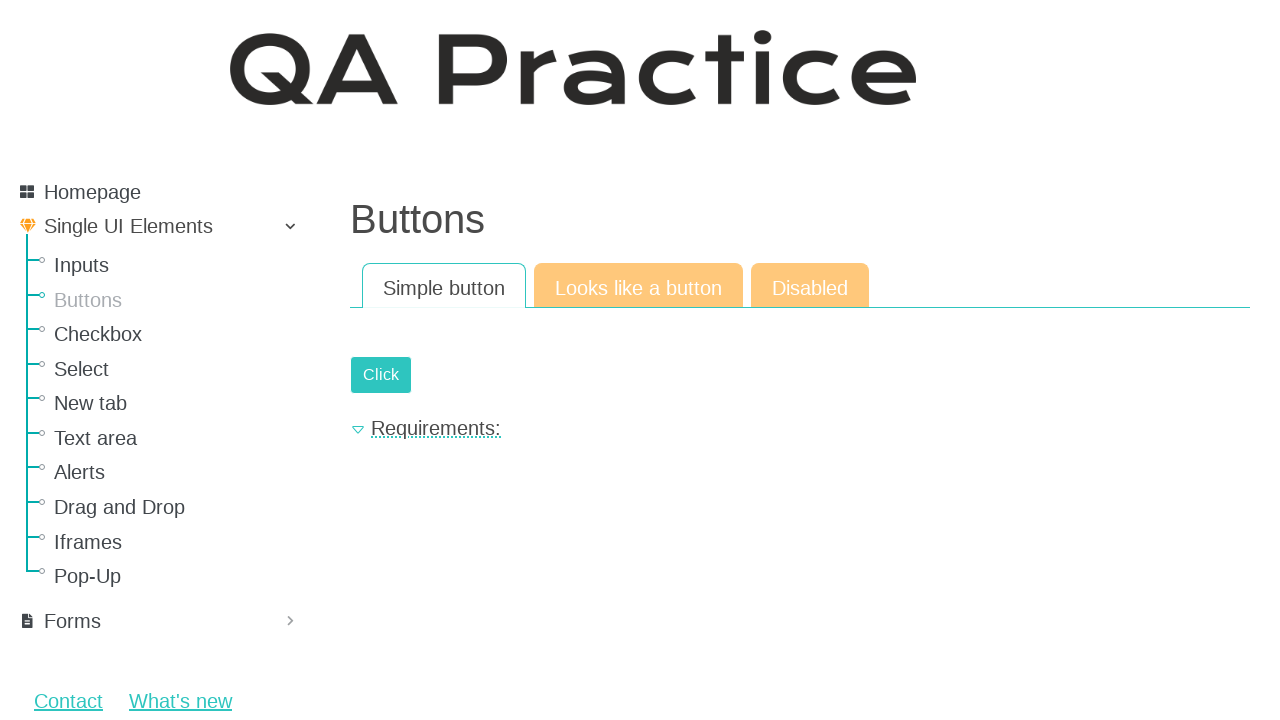

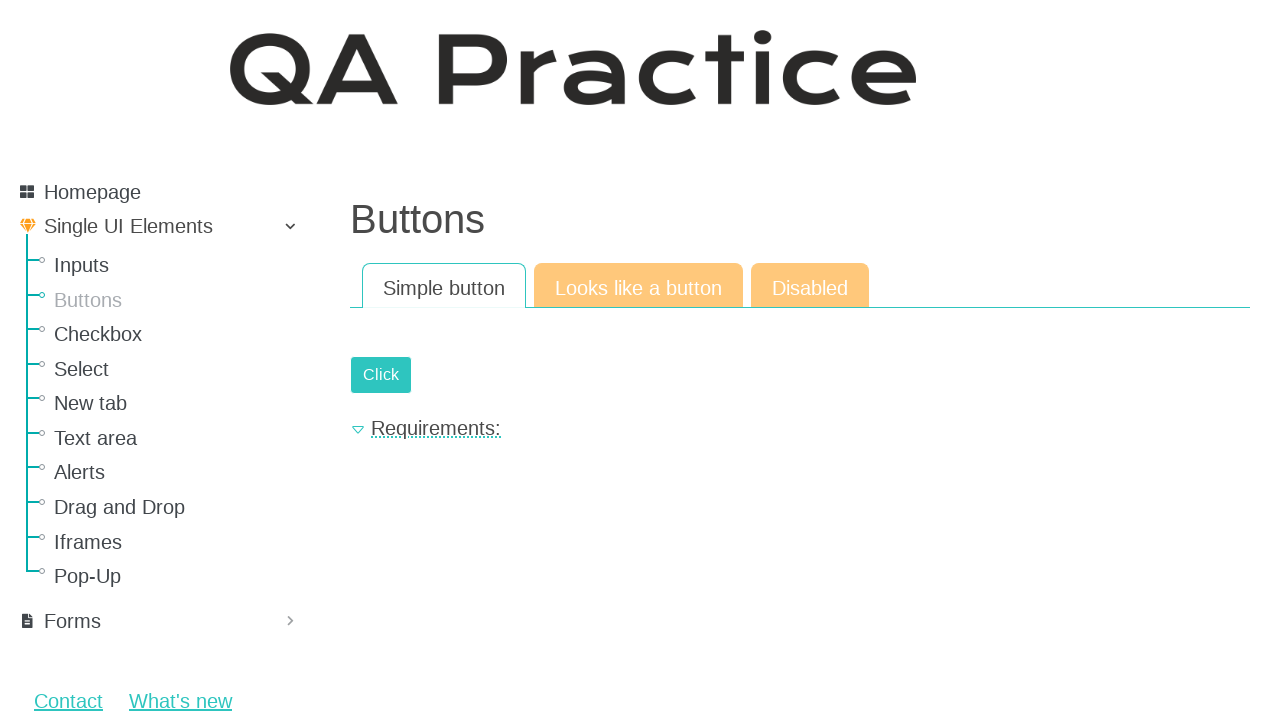